Tests browser navigation functionality by visiting pages, going back/forward, refreshing, and verifying page titles

Starting URL: https://www.selenium.dev

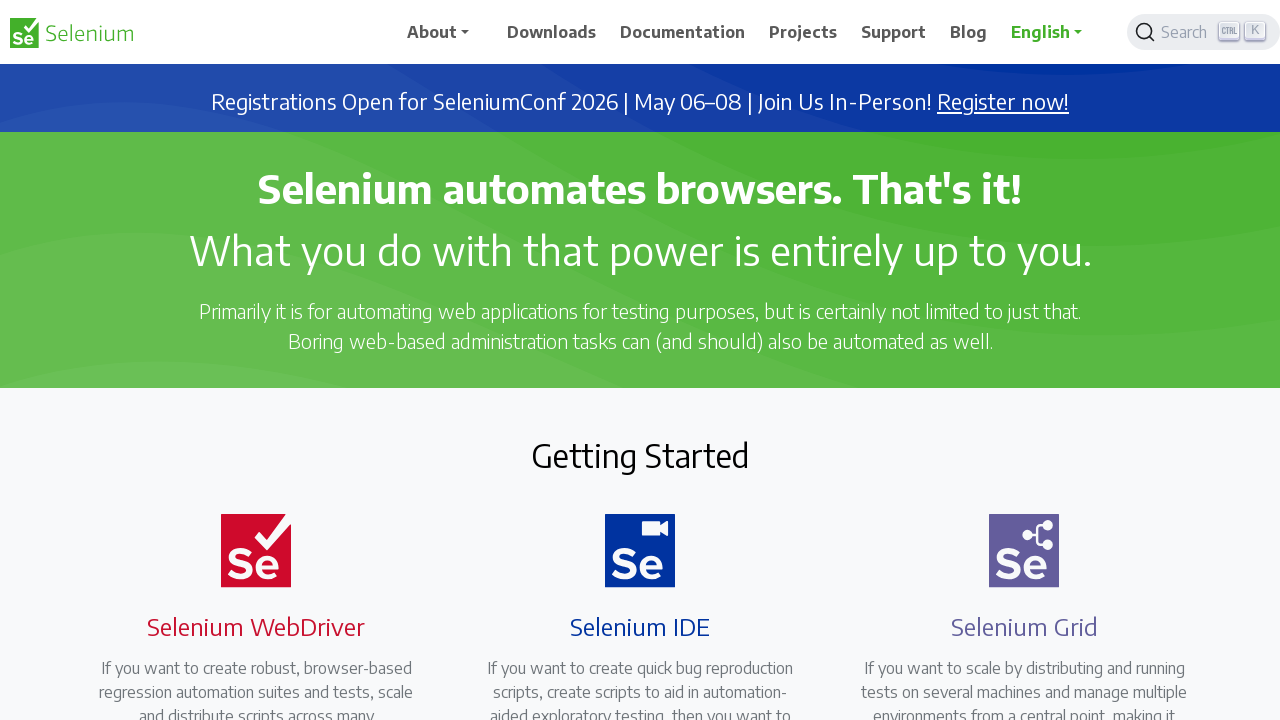

Navigated to Selenium index page
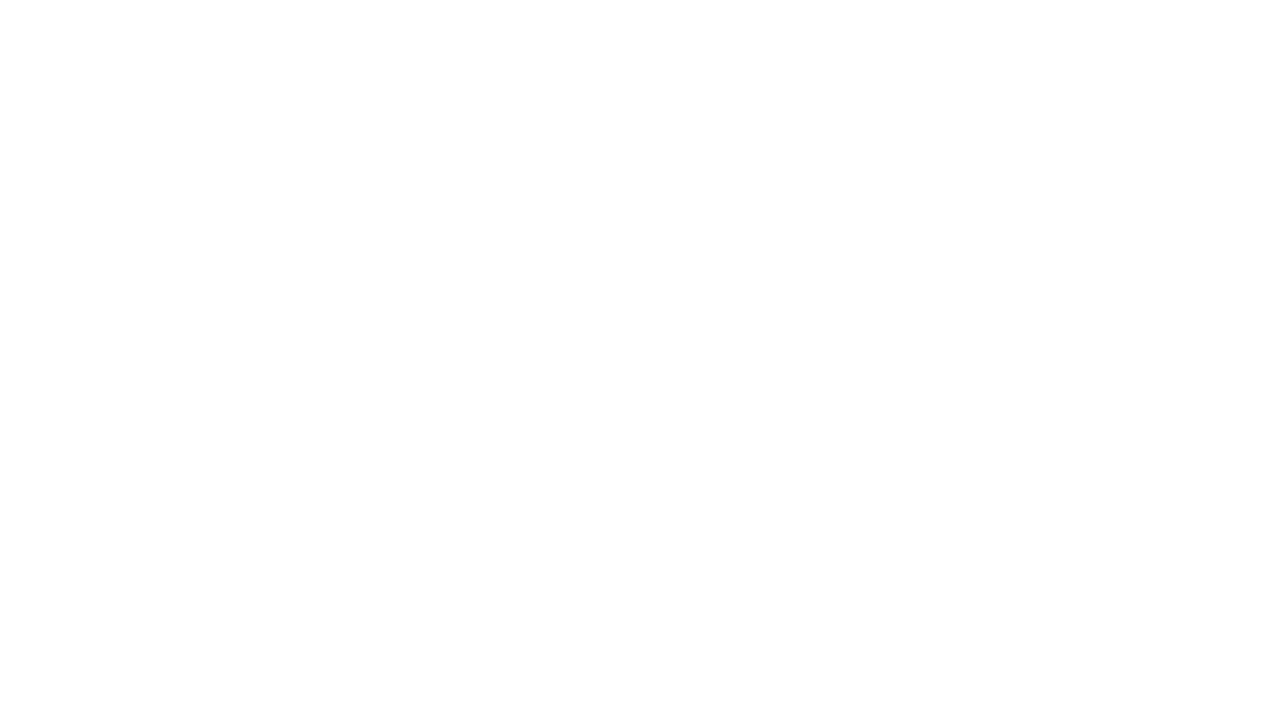

Asserted page title is 'Index of Available Pages'
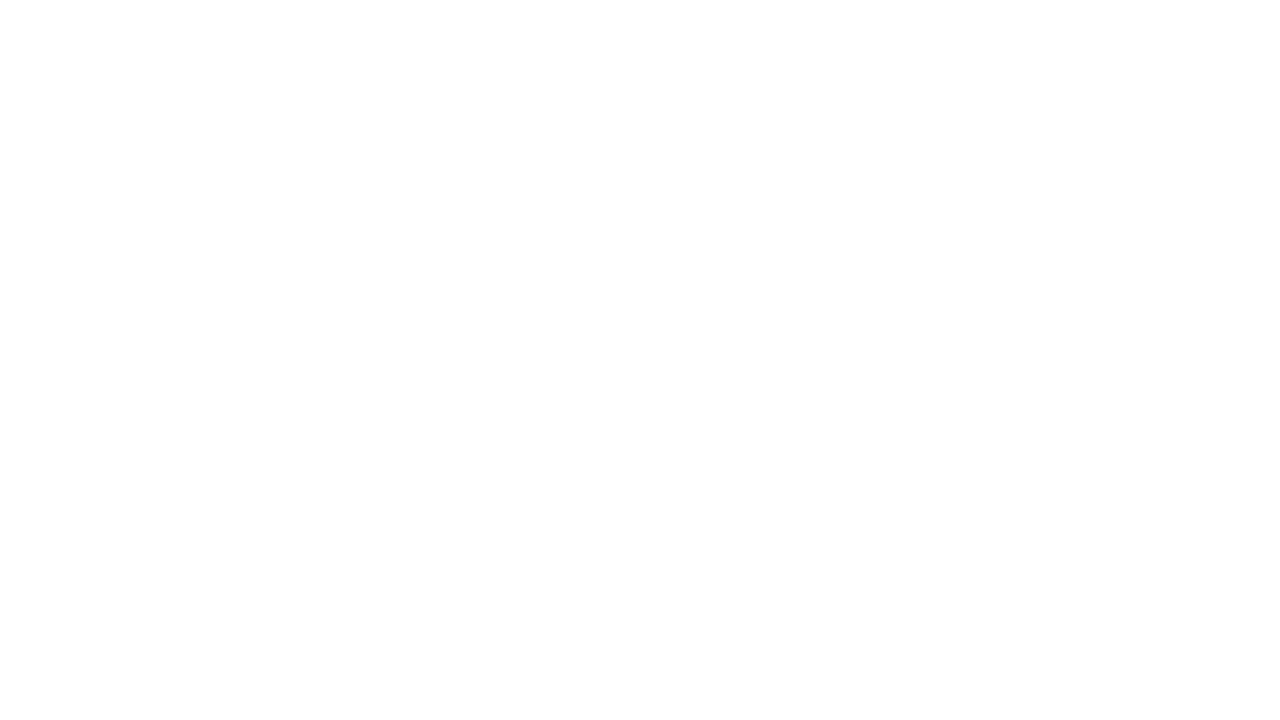

Navigated back to previous page
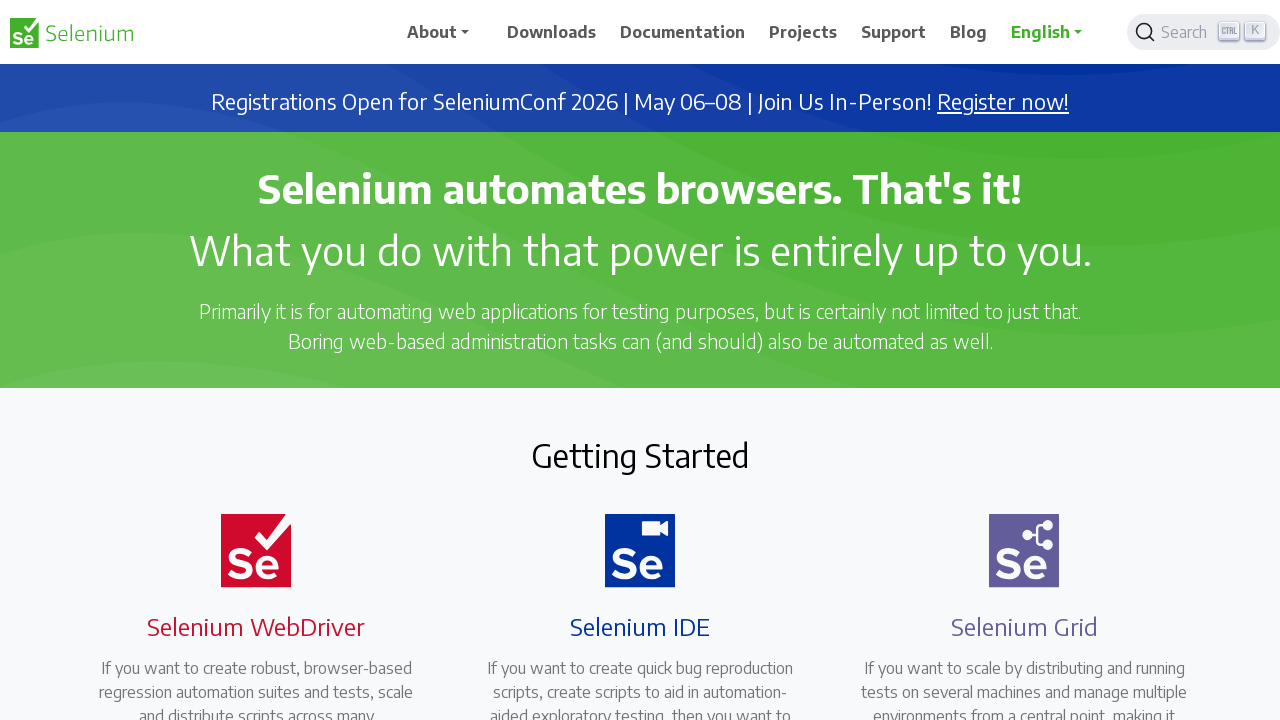

Asserted page title is 'Selenium'
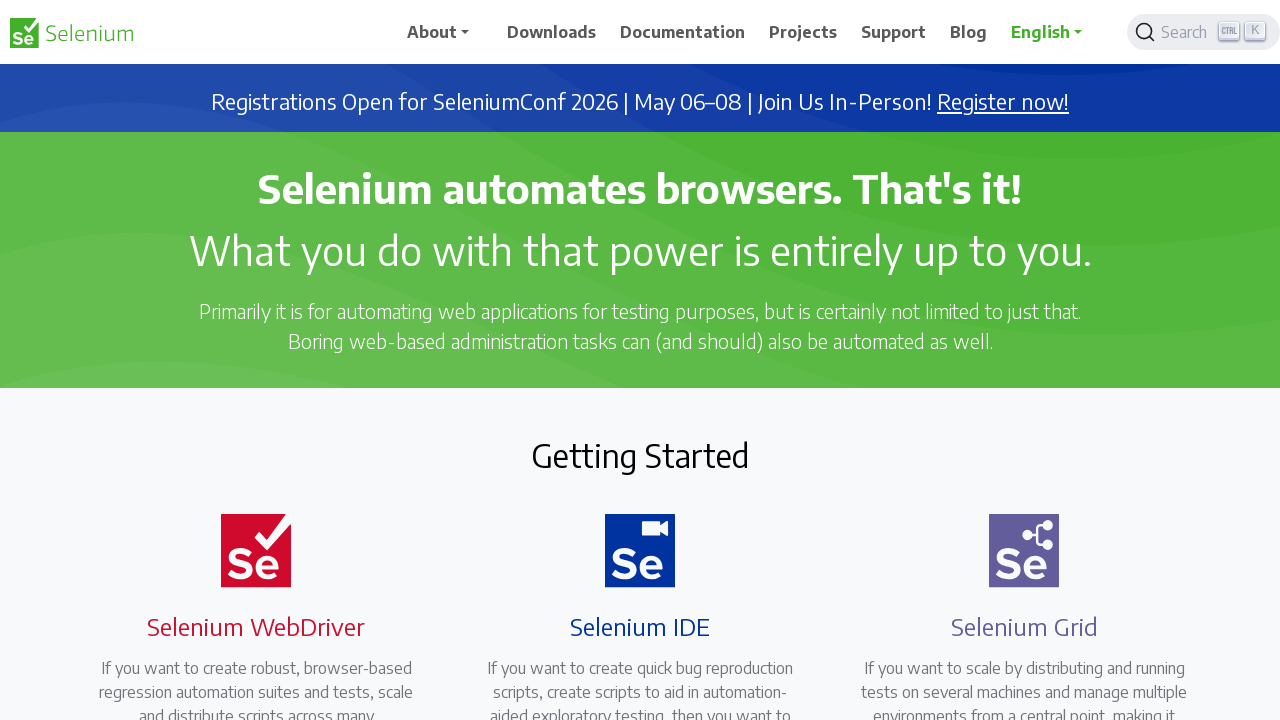

Navigated forward to next page
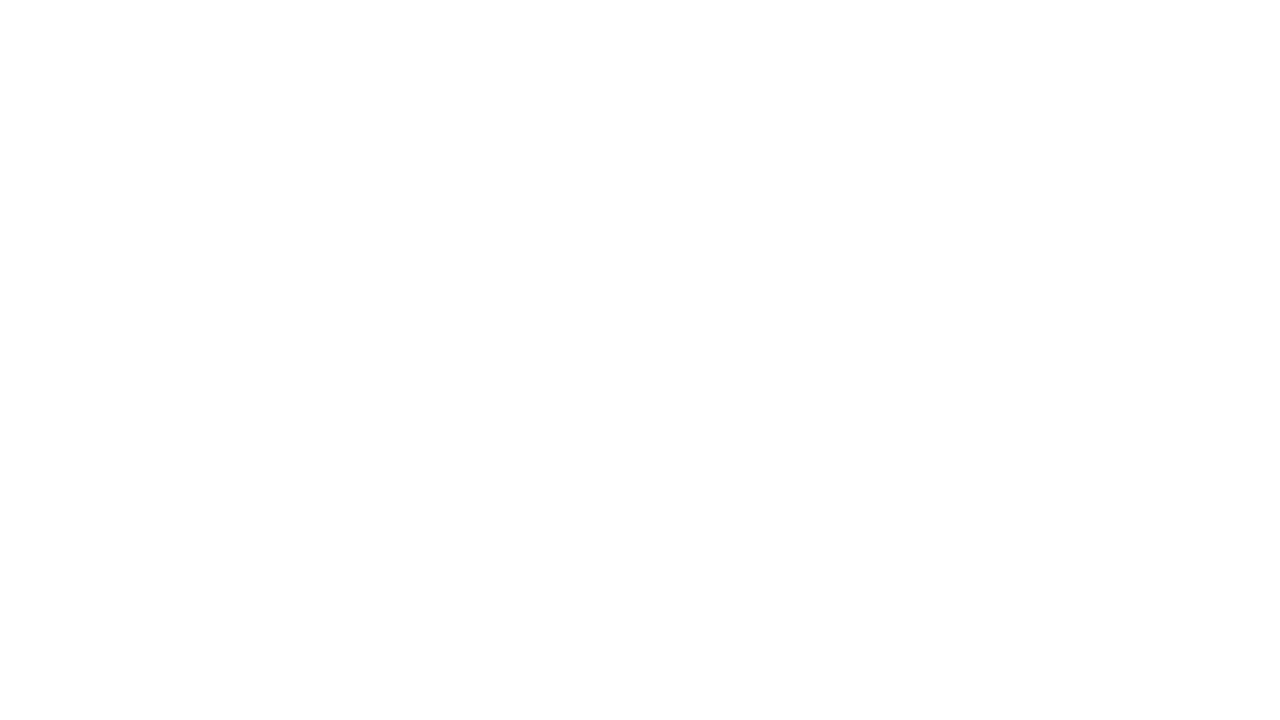

Asserted page title is 'Index of Available Pages' after going forward
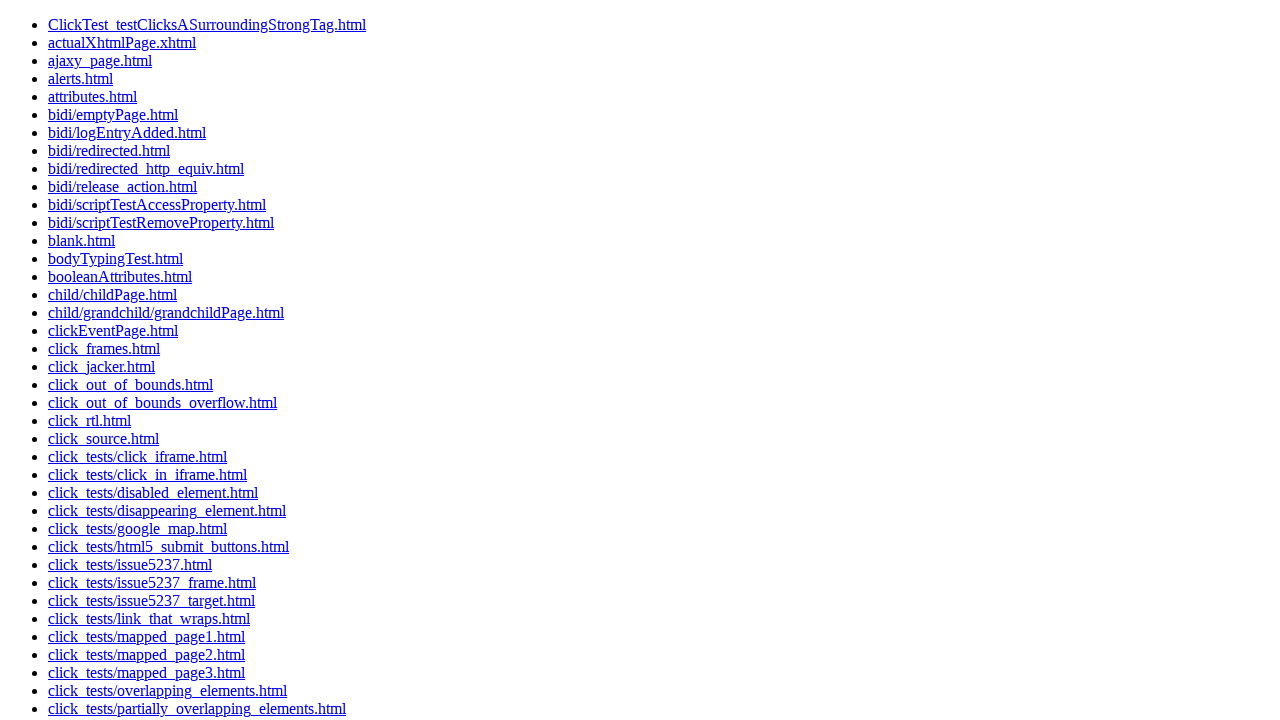

Refreshed the page
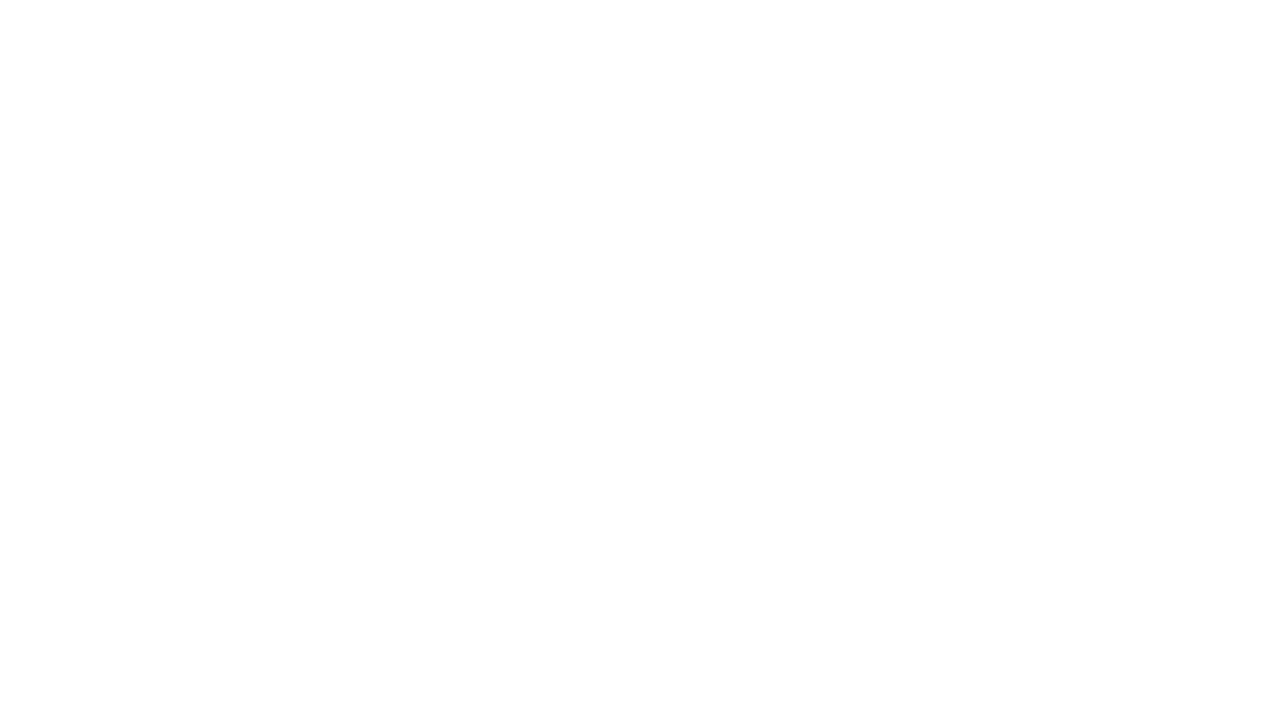

Asserted page title is still 'Index of Available Pages' after refresh
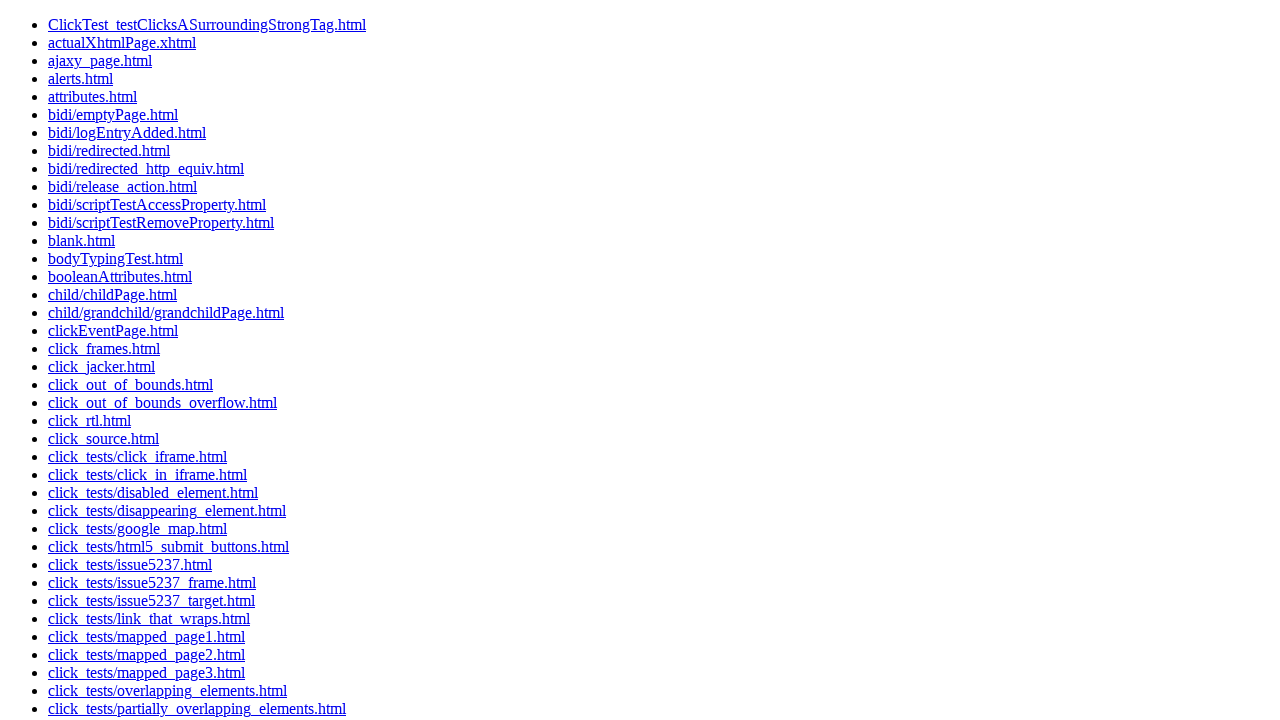

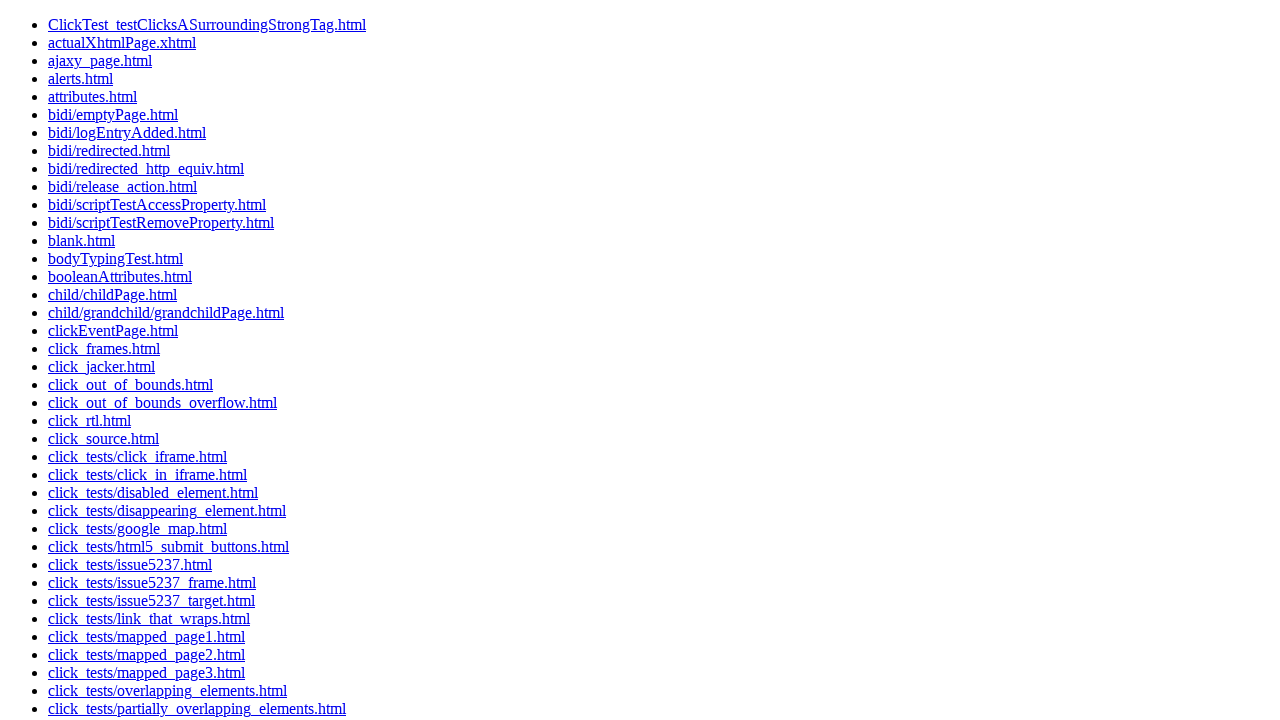